Tests window handling functionality by opening a new window through a button click in an iframe, switching between windows, and closing the new window

Starting URL: http://www.w3schools.com/jsref/tryit.asp?filename=tryjsref_win_open

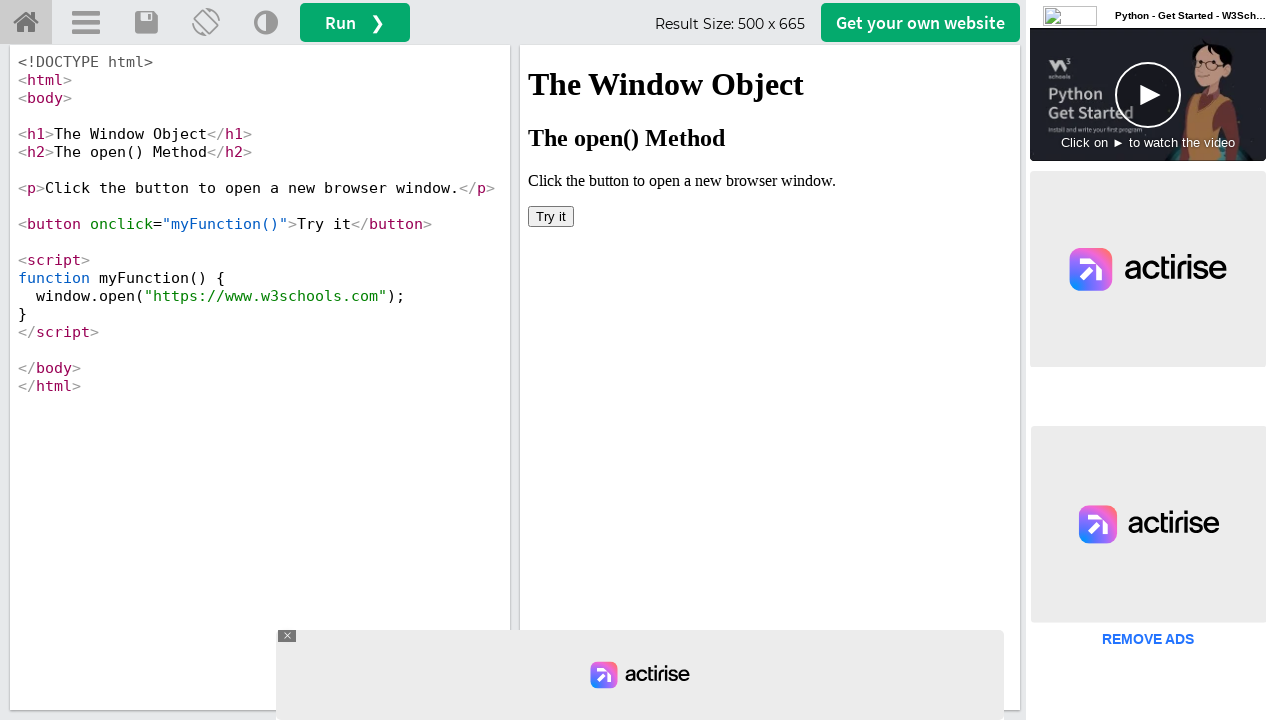

Located iframe containing the try it button
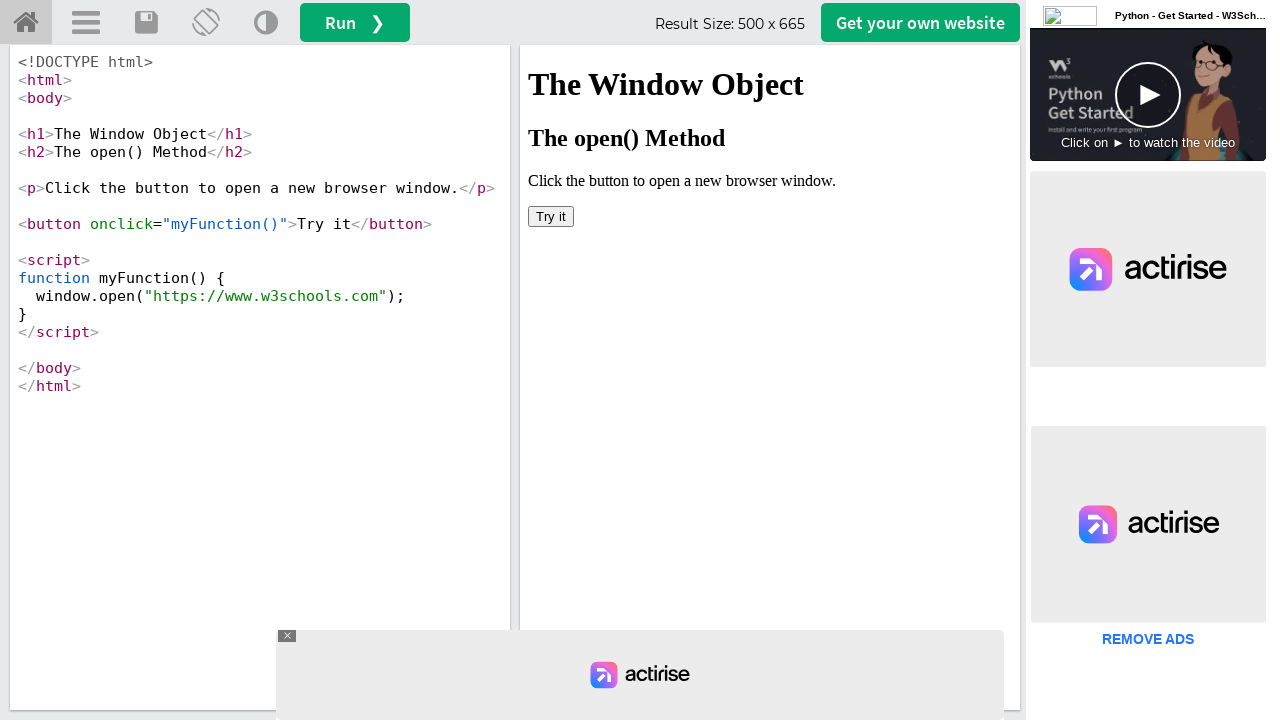

Stored reference to original page
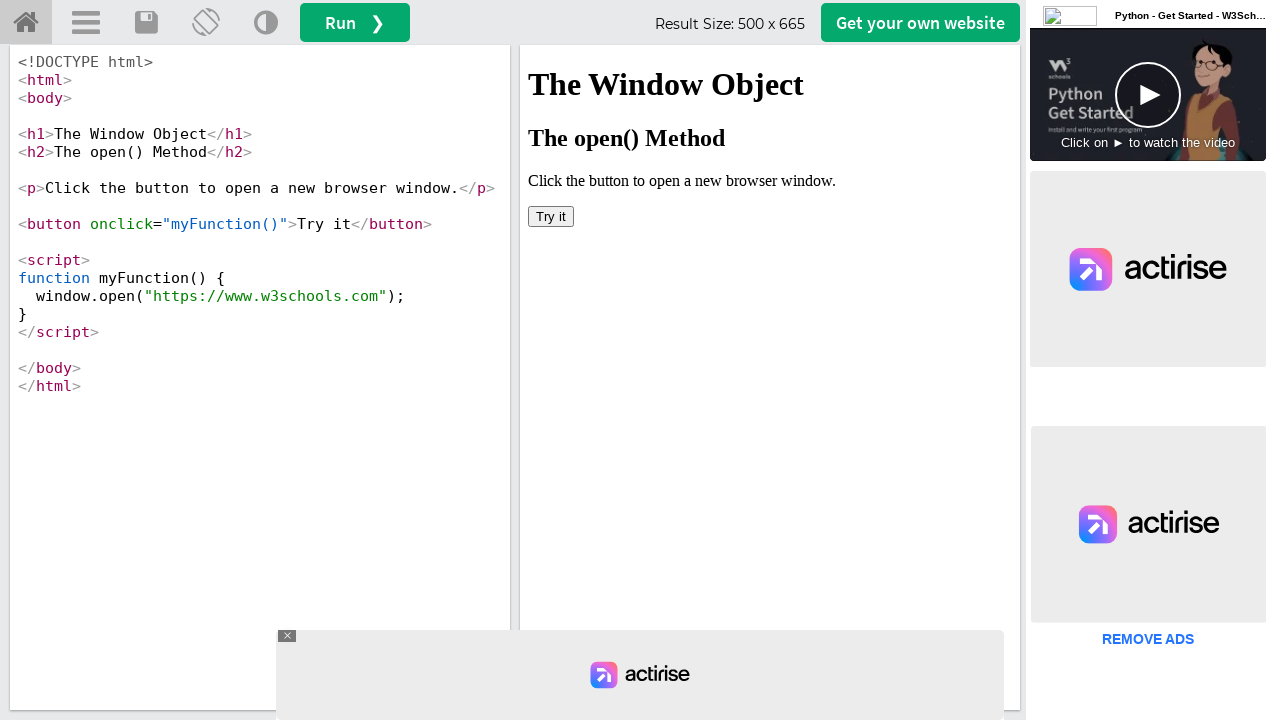

Clicked button to open new window at (551, 216) on iframe[name='iframeResult'] >> internal:control=enter-frame >> button
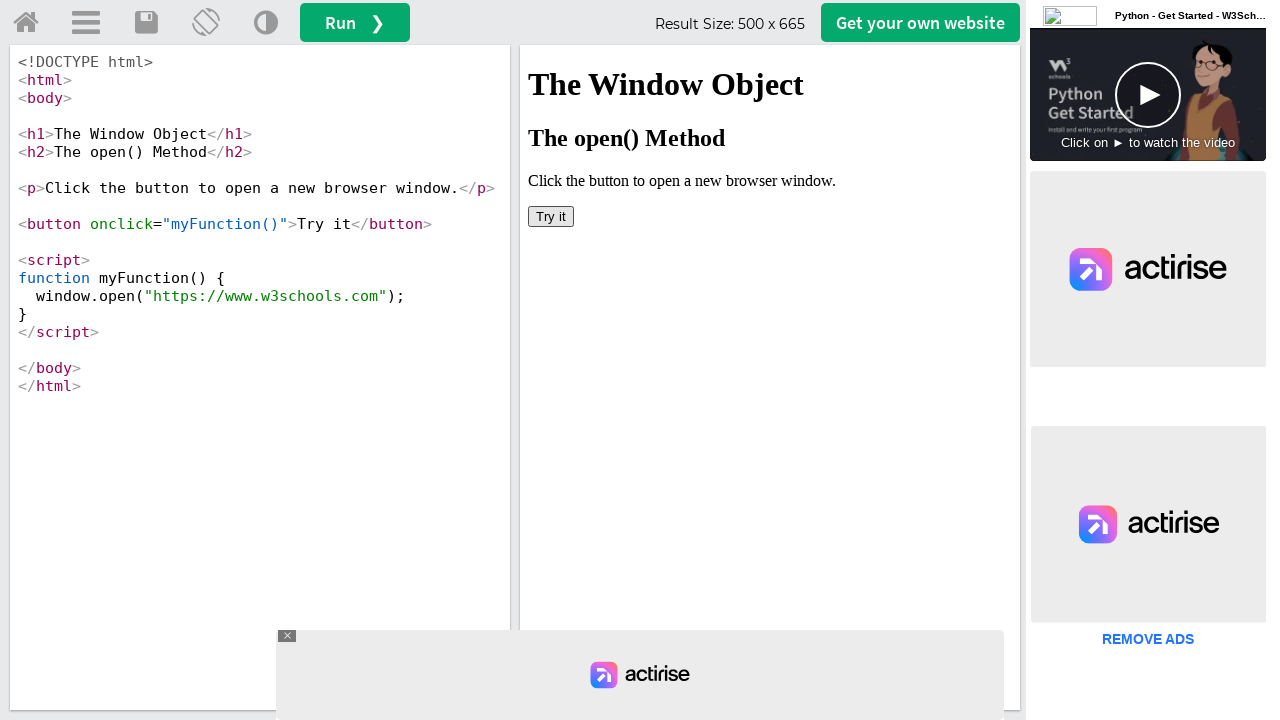

New window opened and captured
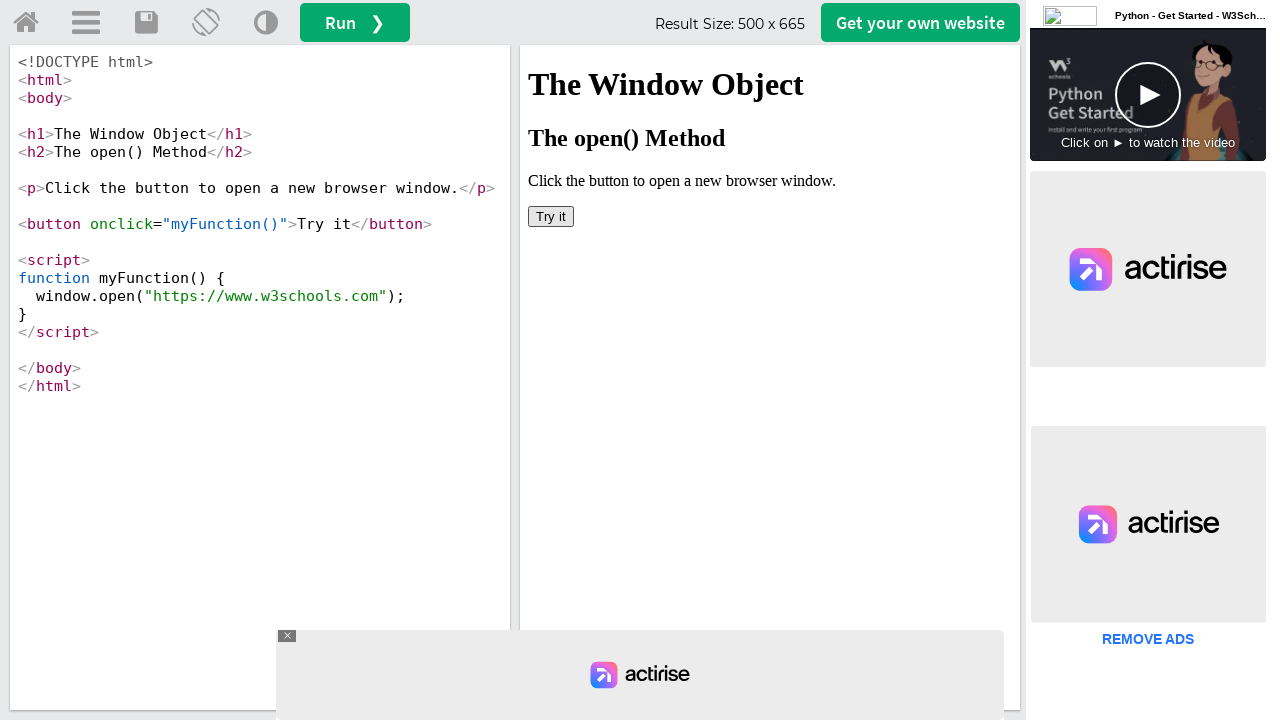

New window fully loaded
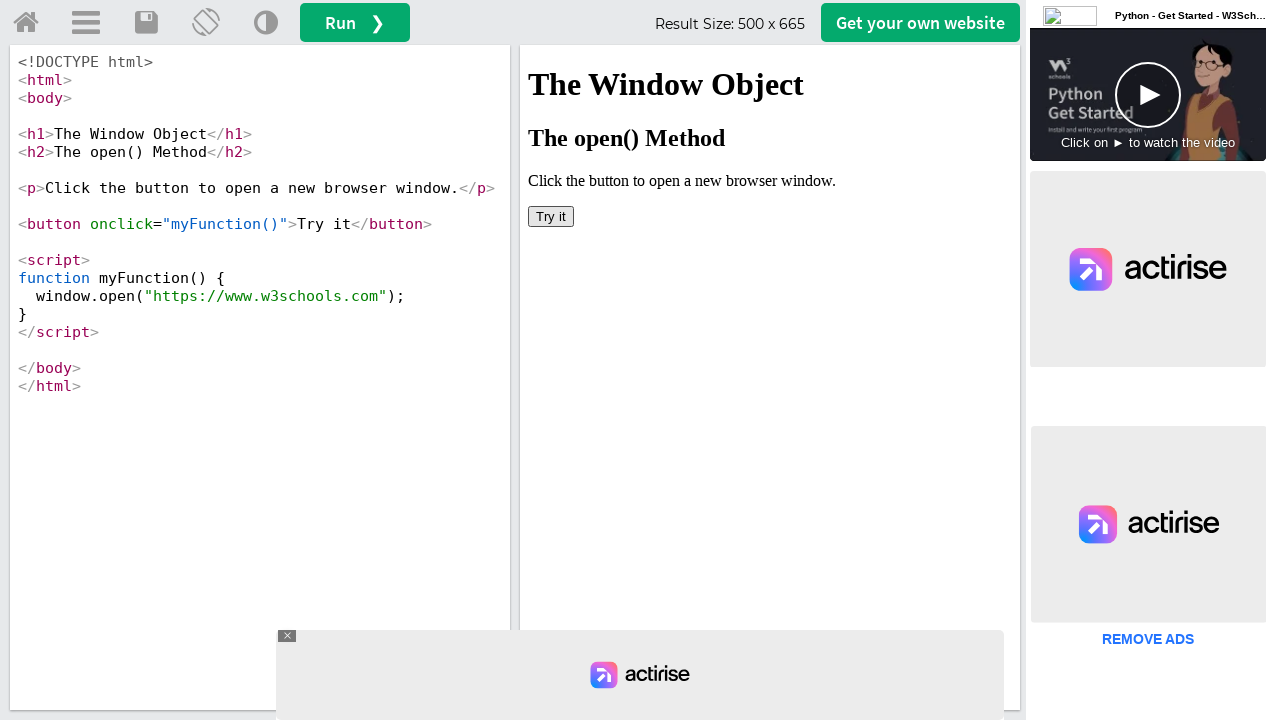

Switched to new window
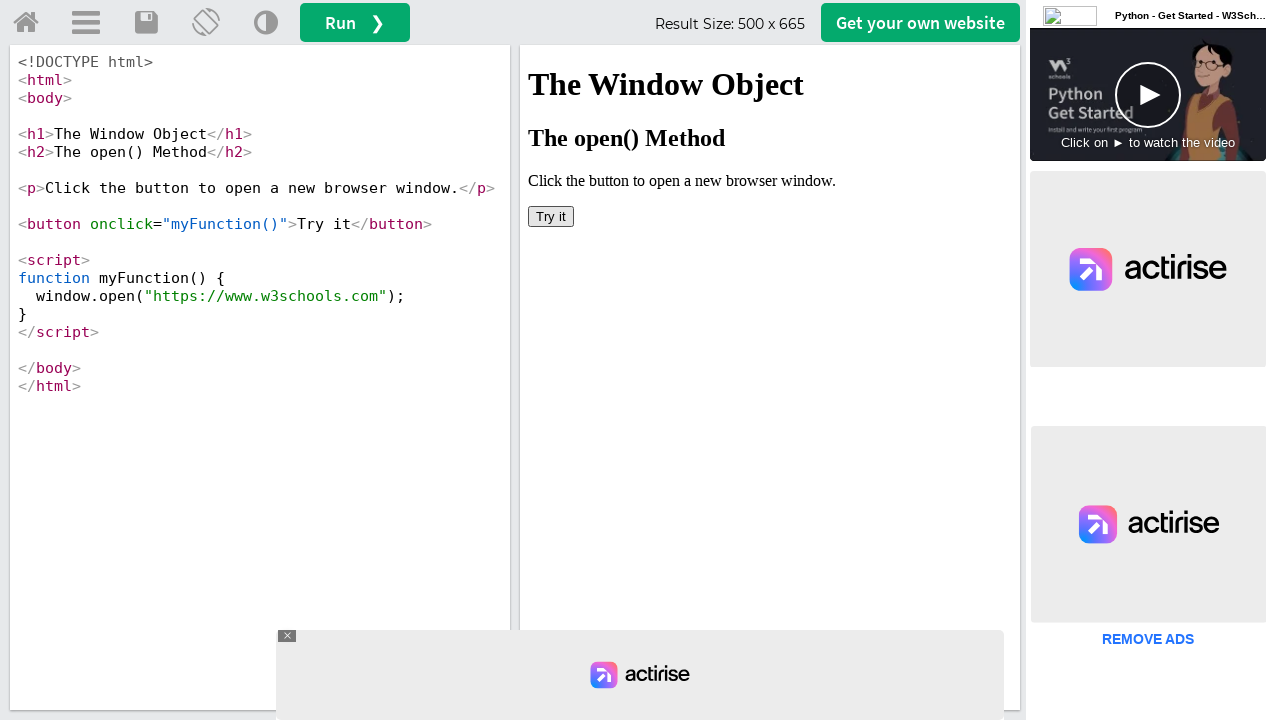

Closed the new window
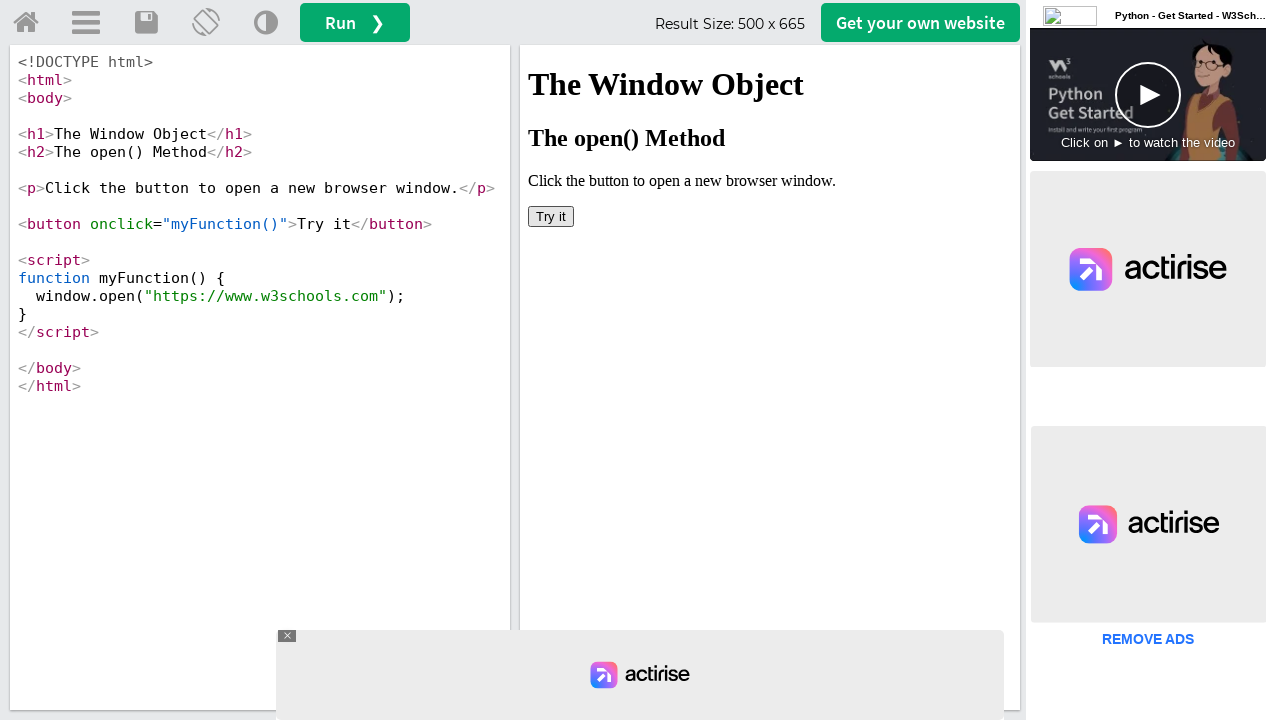

Switched back to original window
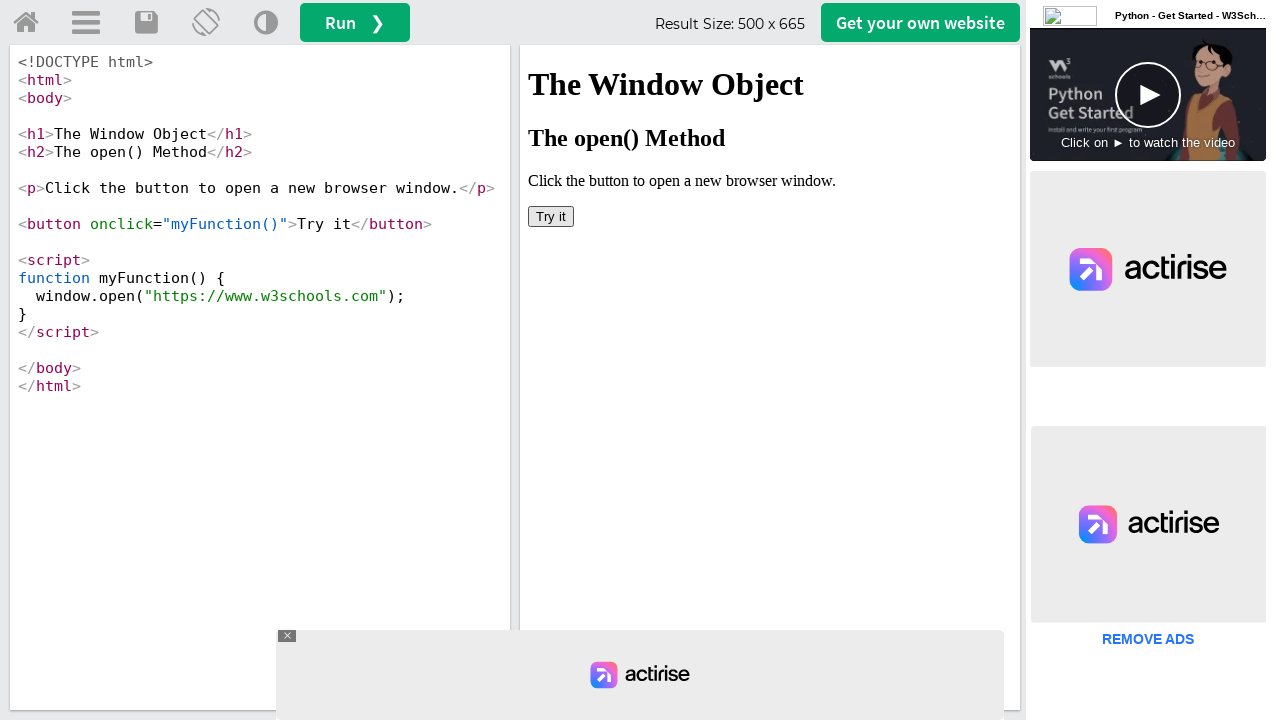

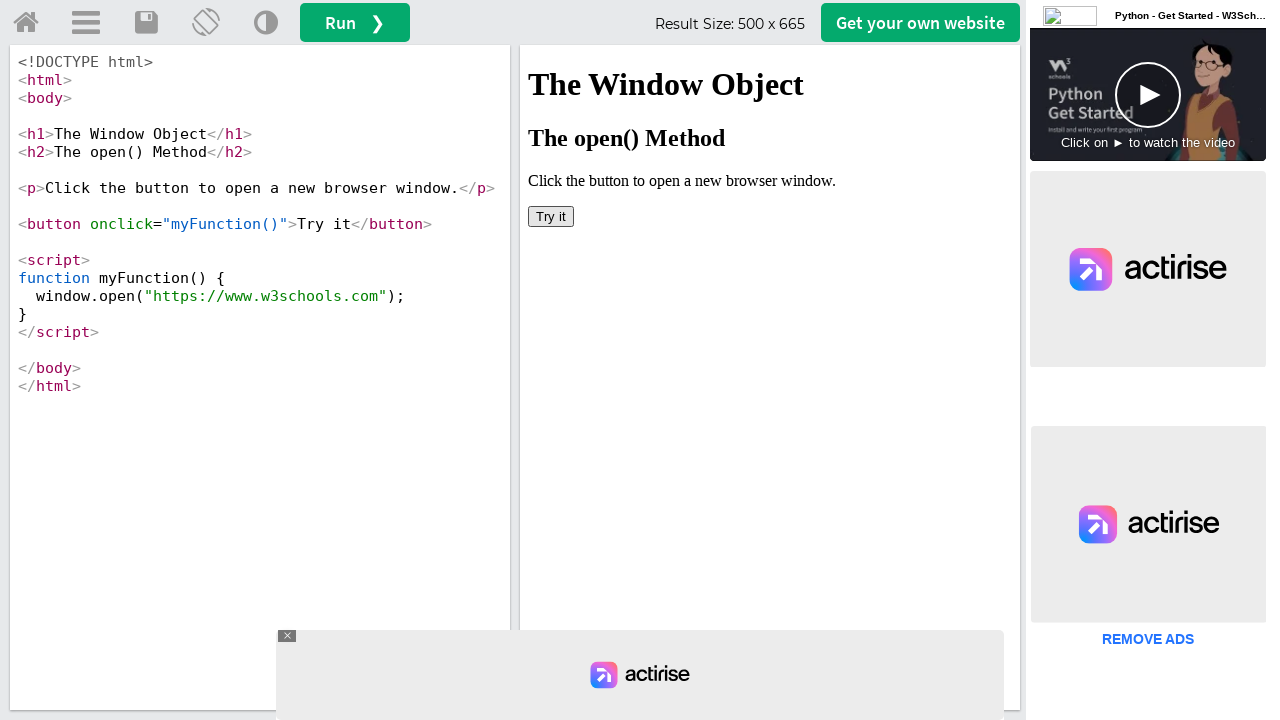